Tests Ctrl+click multi-selection by selecting specific grid items (1st, 3rd, 6th, 11th) while holding Control key

Starting URL: http://jqueryui.com/resources/demos/selectable/display-grid.html

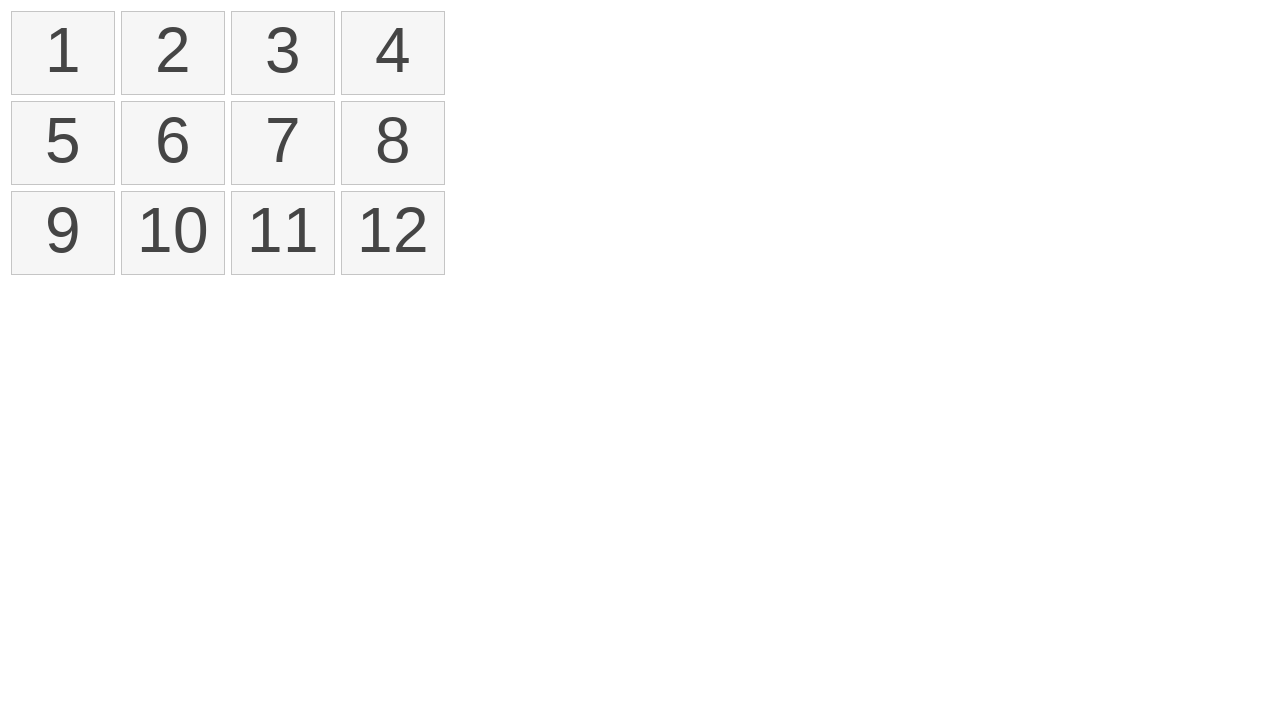

Waited for selectable grid to load
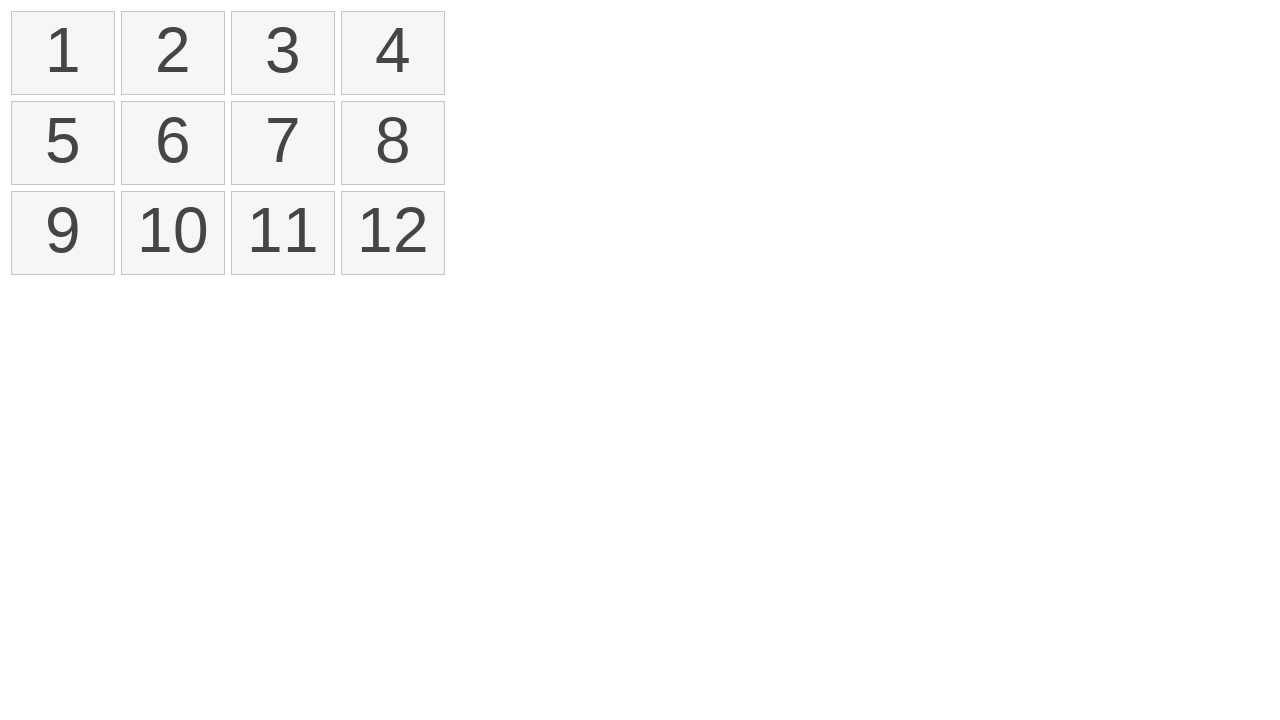

Located all list items in the selectable grid
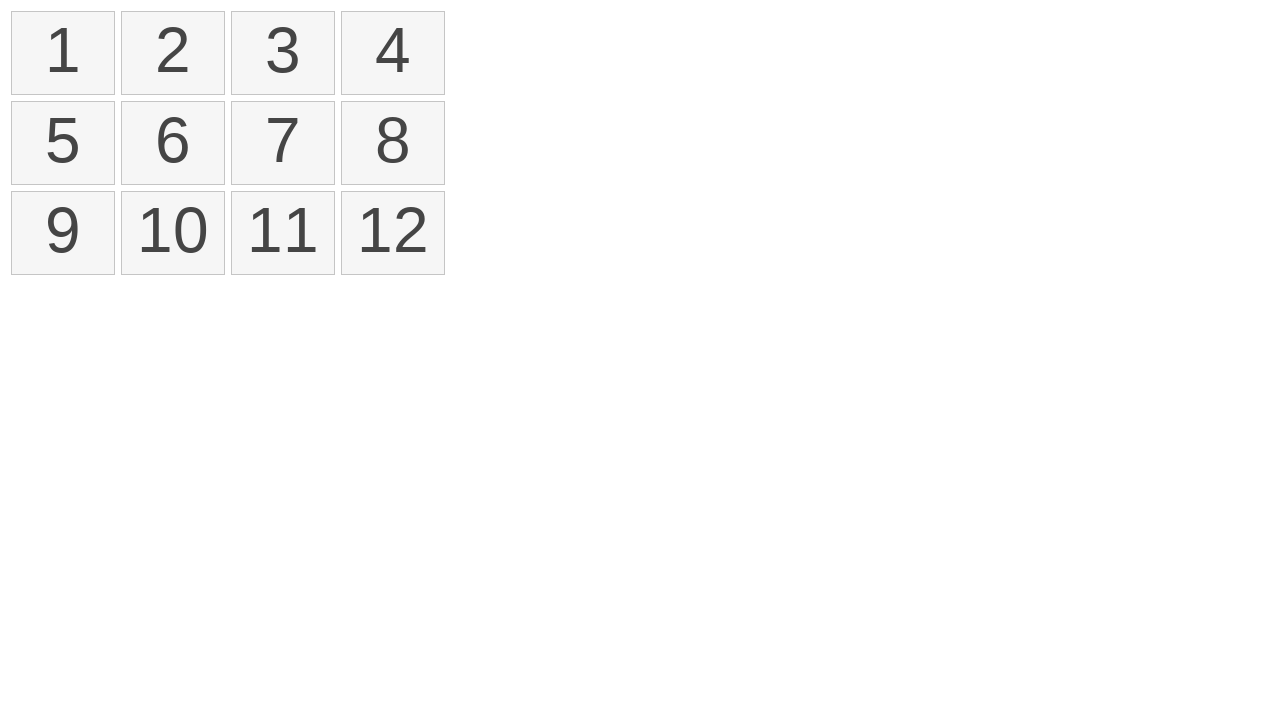

Clicked 1st item in the grid at (63, 53) on xpath=//ol[@id='selectable']/li >> nth=0
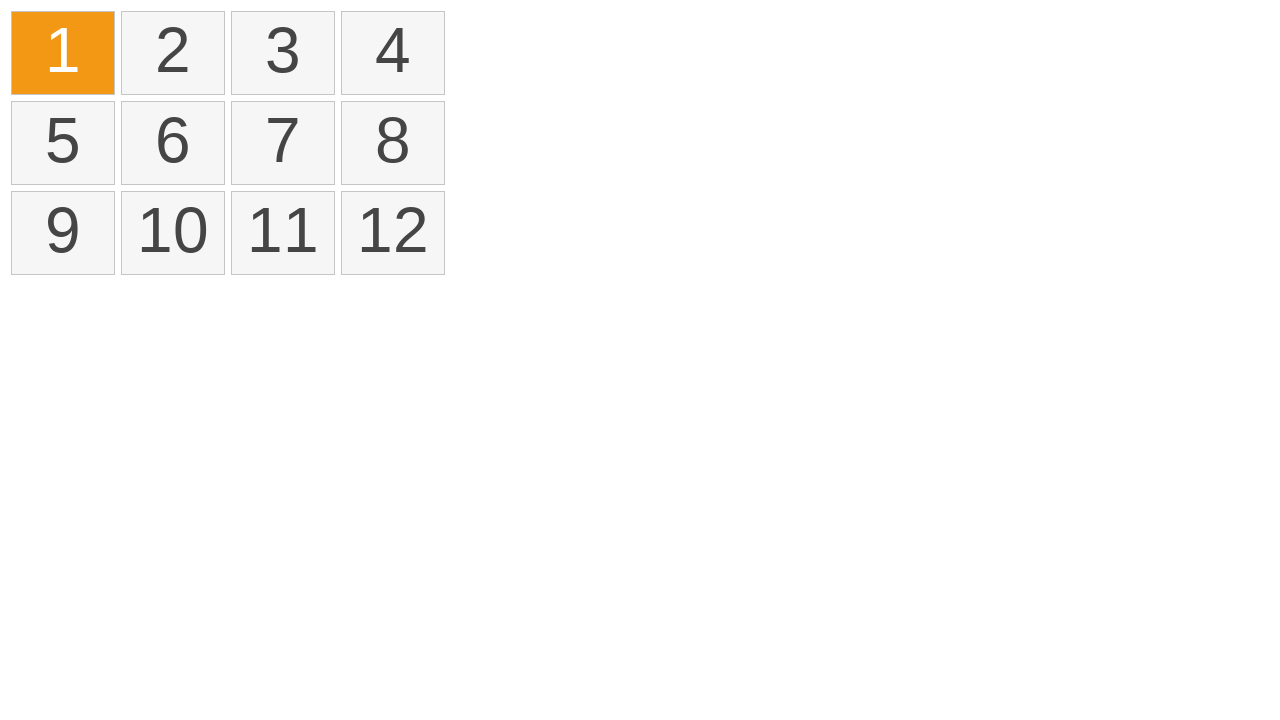

Ctrl+clicked 3rd item in the grid at (283, 53) on xpath=//ol[@id='selectable']/li >> nth=2
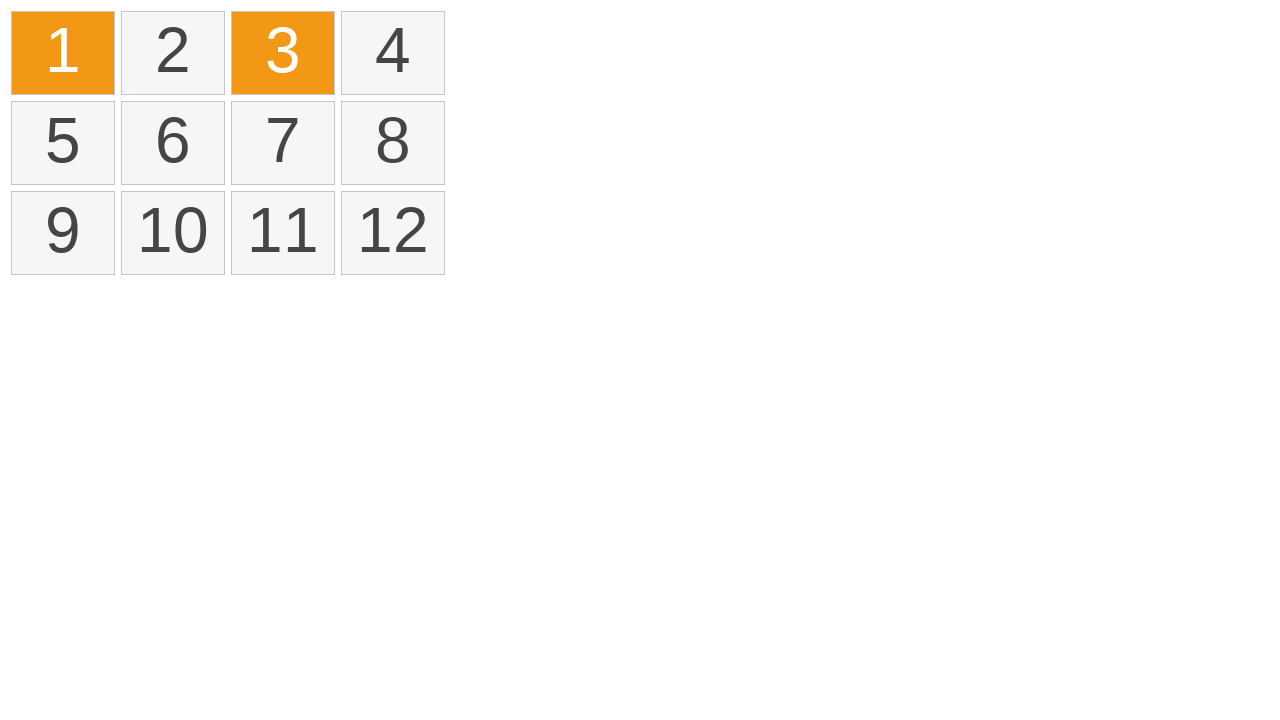

Ctrl+clicked 6th item in the grid at (173, 143) on xpath=//ol[@id='selectable']/li >> nth=5
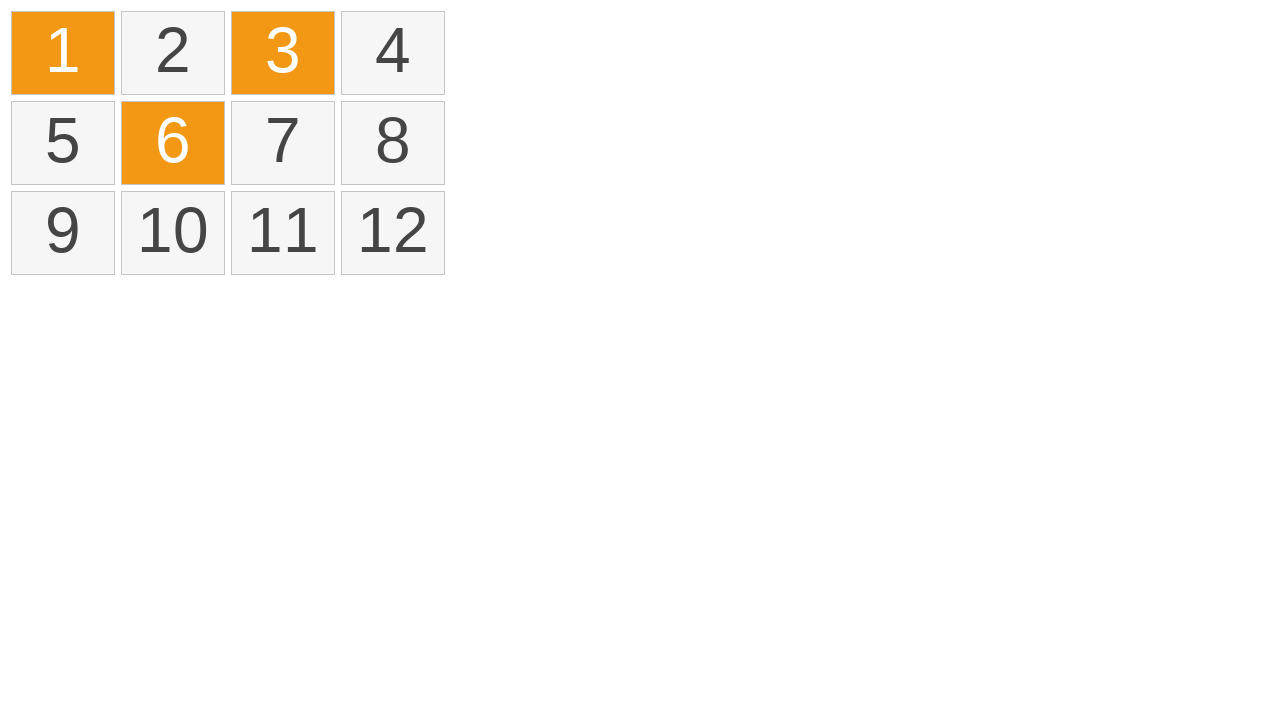

Ctrl+clicked 11th item in the grid at (283, 233) on xpath=//ol[@id='selectable']/li >> nth=10
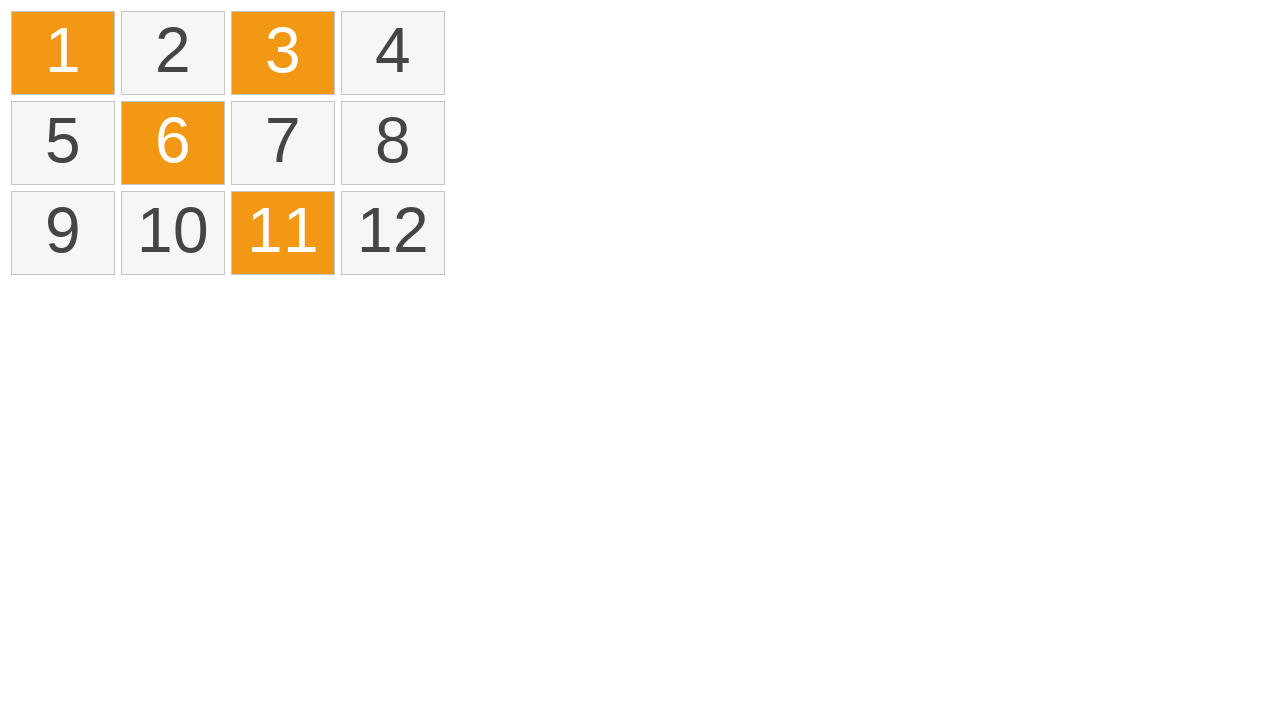

Located all selected items in the grid
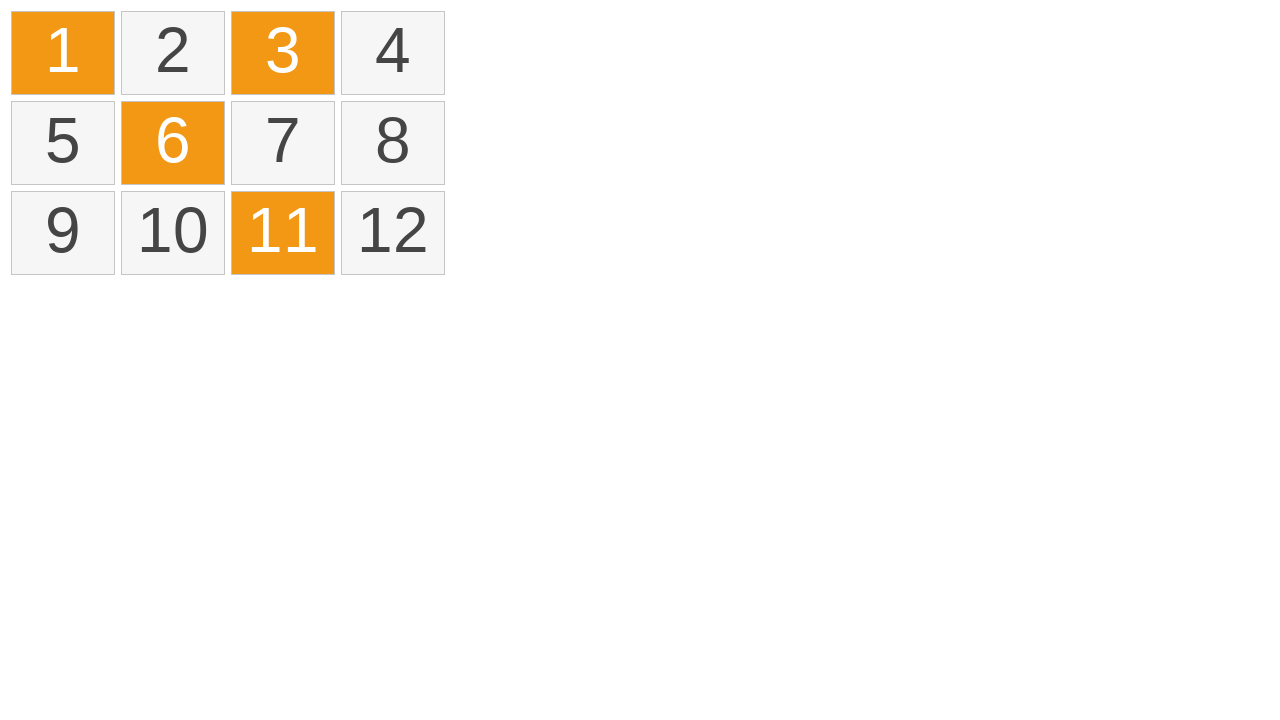

Verified that exactly 4 items are selected
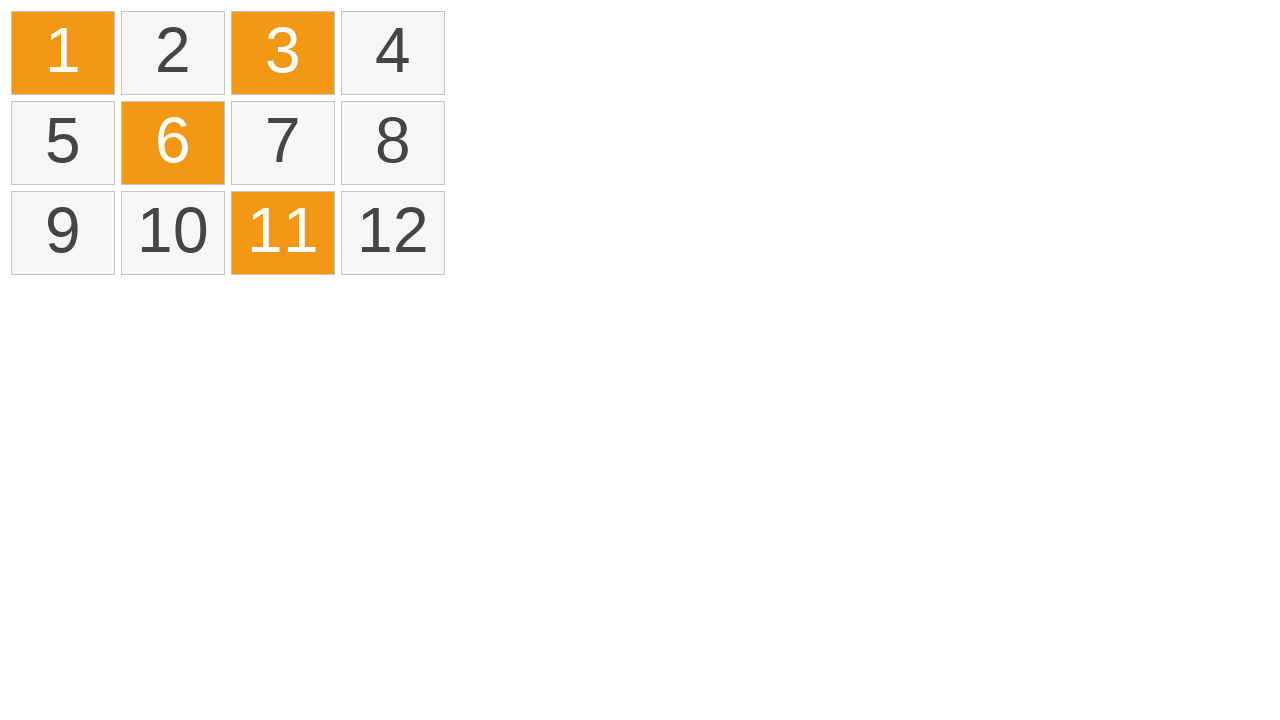

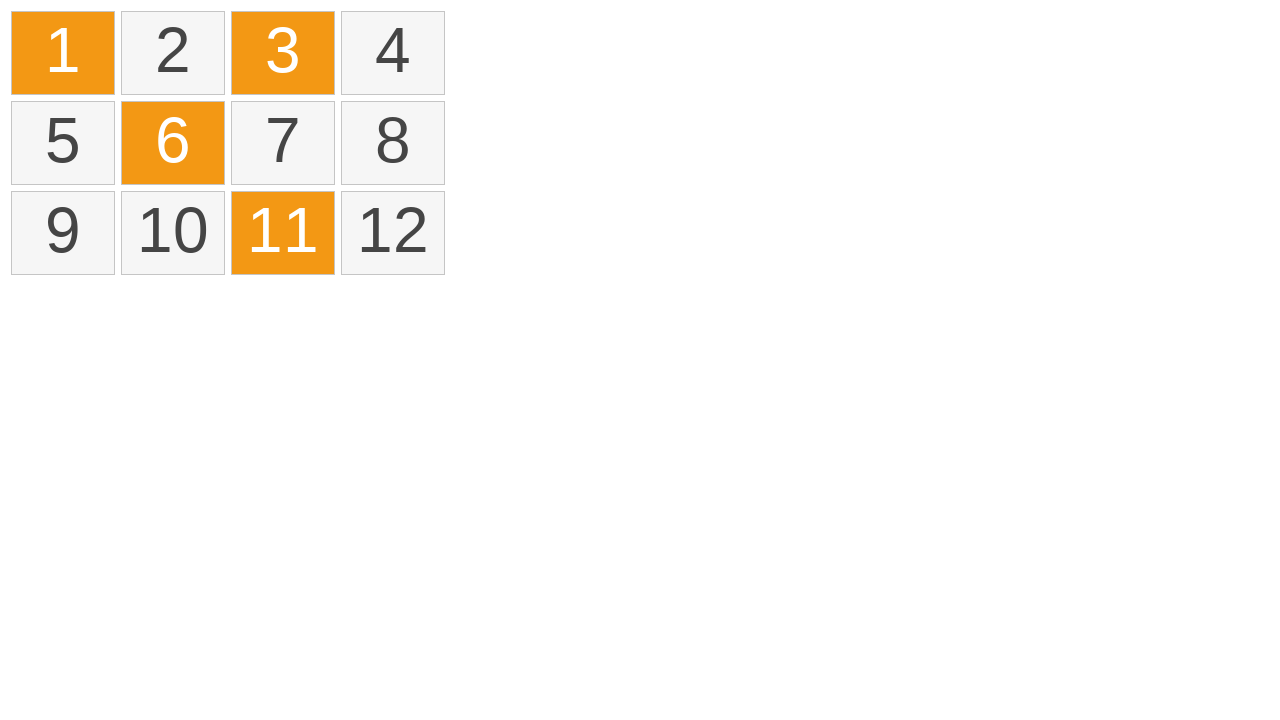